Tests successful login with valid credentials and verifies secure area access

Starting URL: https://the-internet.herokuapp.com/

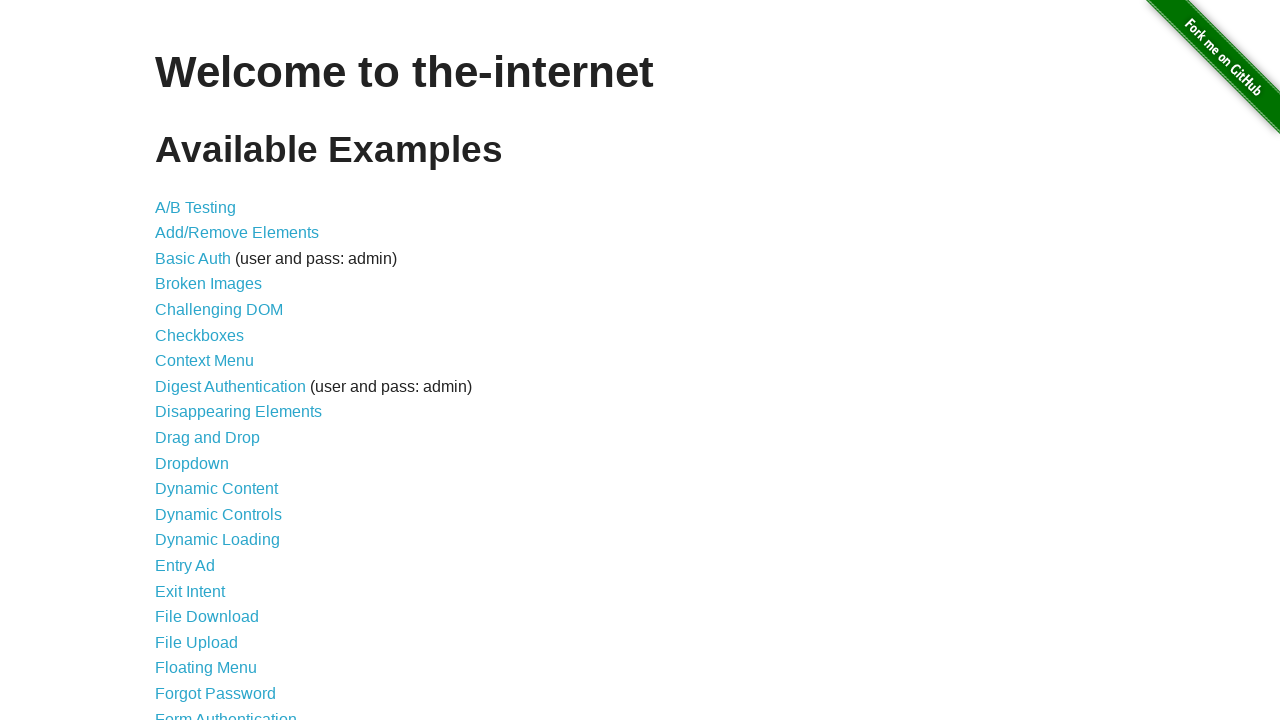

Clicked on Form Authentication link at (226, 712) on xpath=//a[text() = "Form Authentication"]
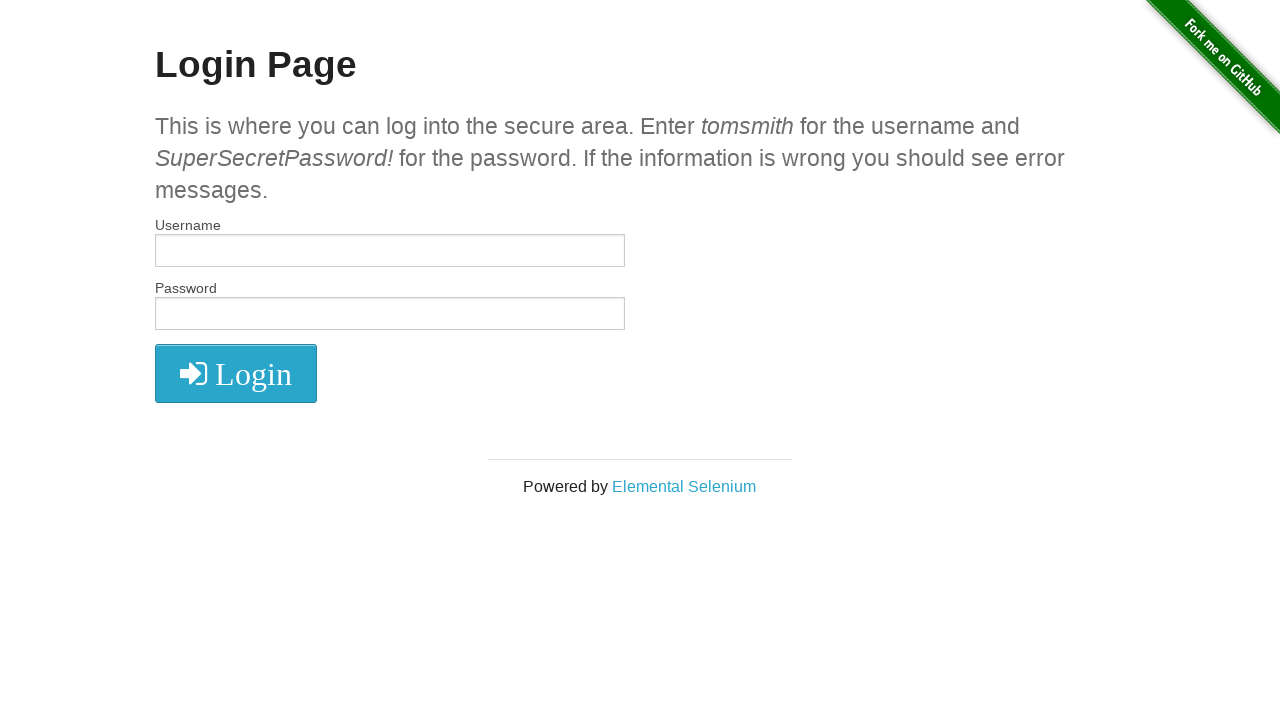

Filled username field with 'tomsmith' on //input[@id="username"]
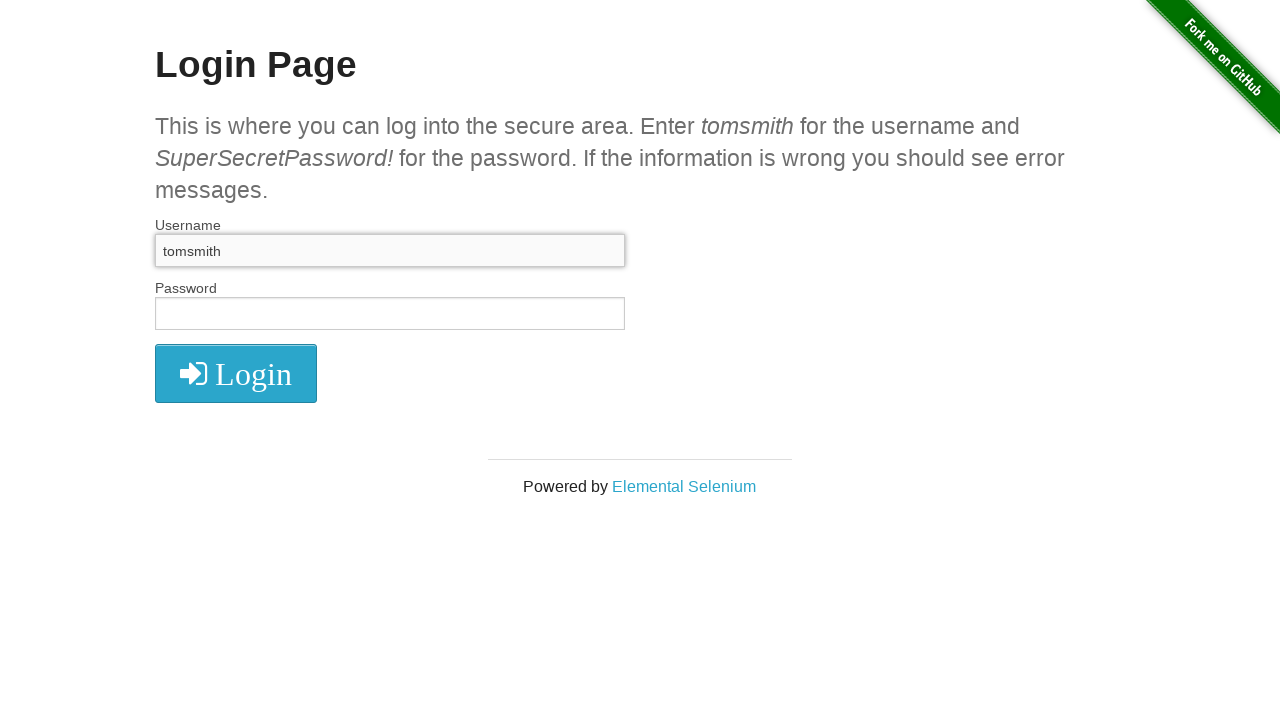

Filled password field with 'SuperSecretPassword!' on //input[@id="password"]
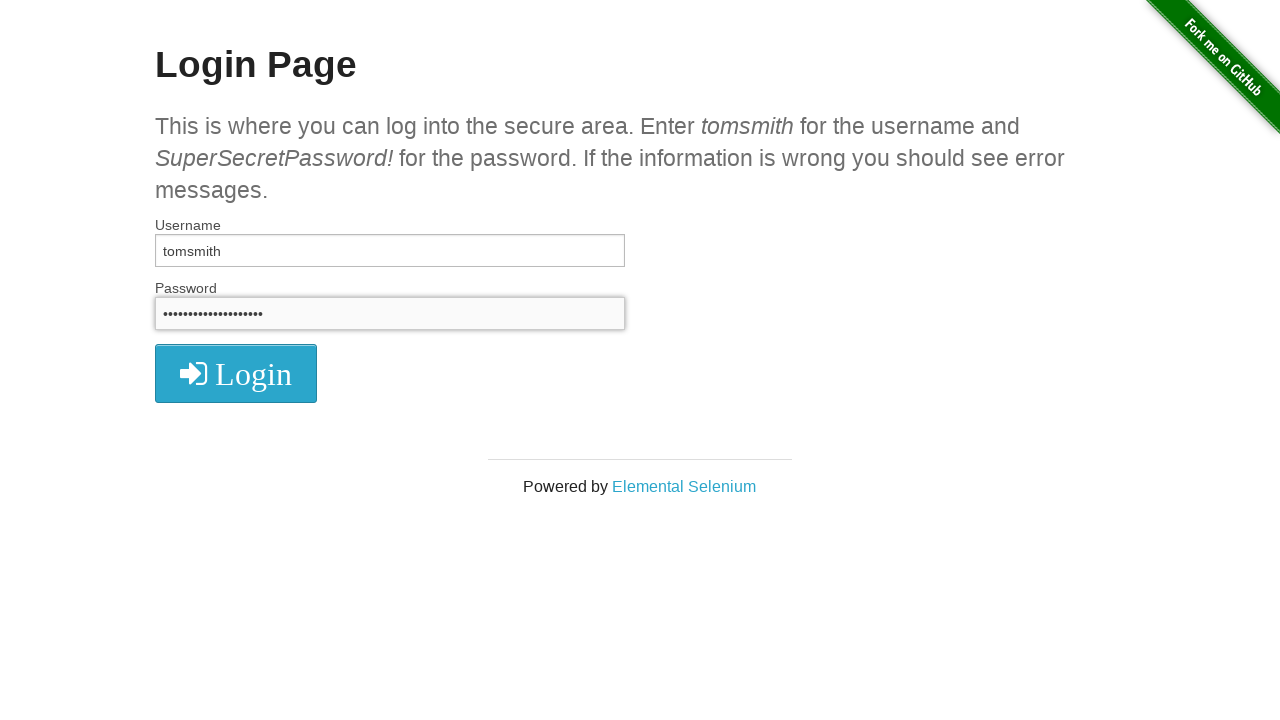

Clicked login button at (236, 374) on xpath=//button/i
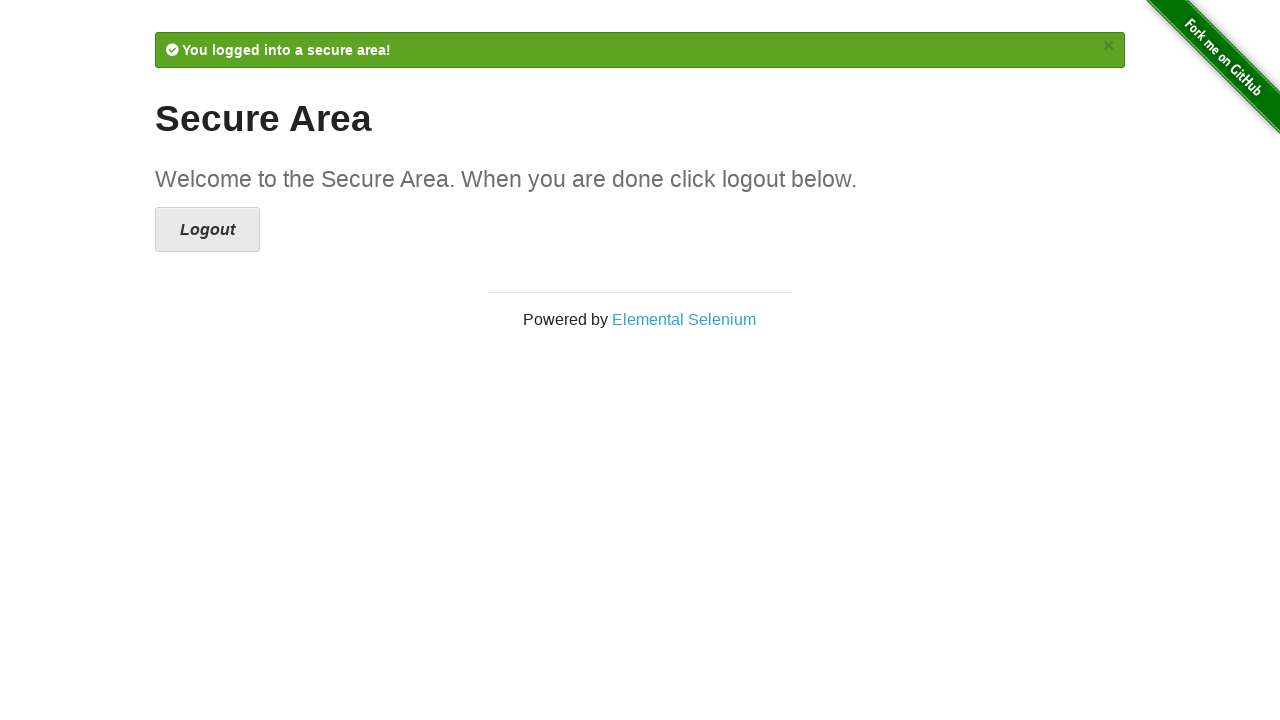

Verified that URL contains 'secure'
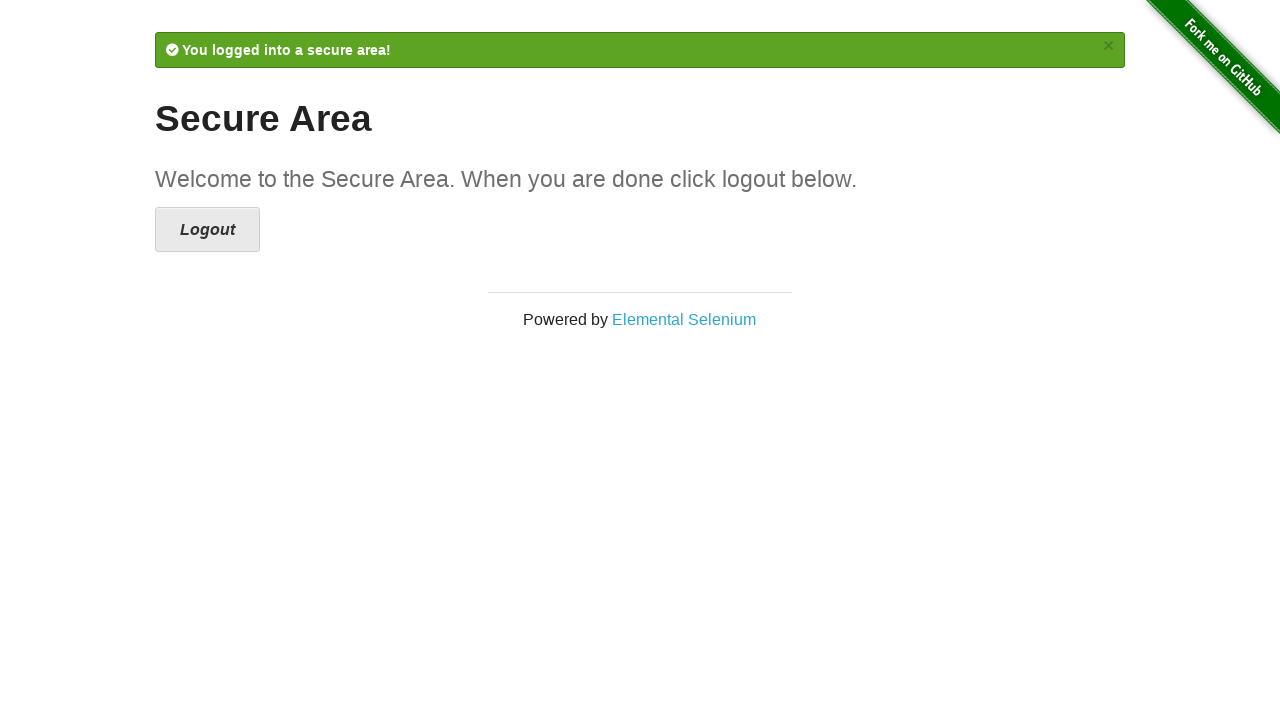

Success message flash element appeared
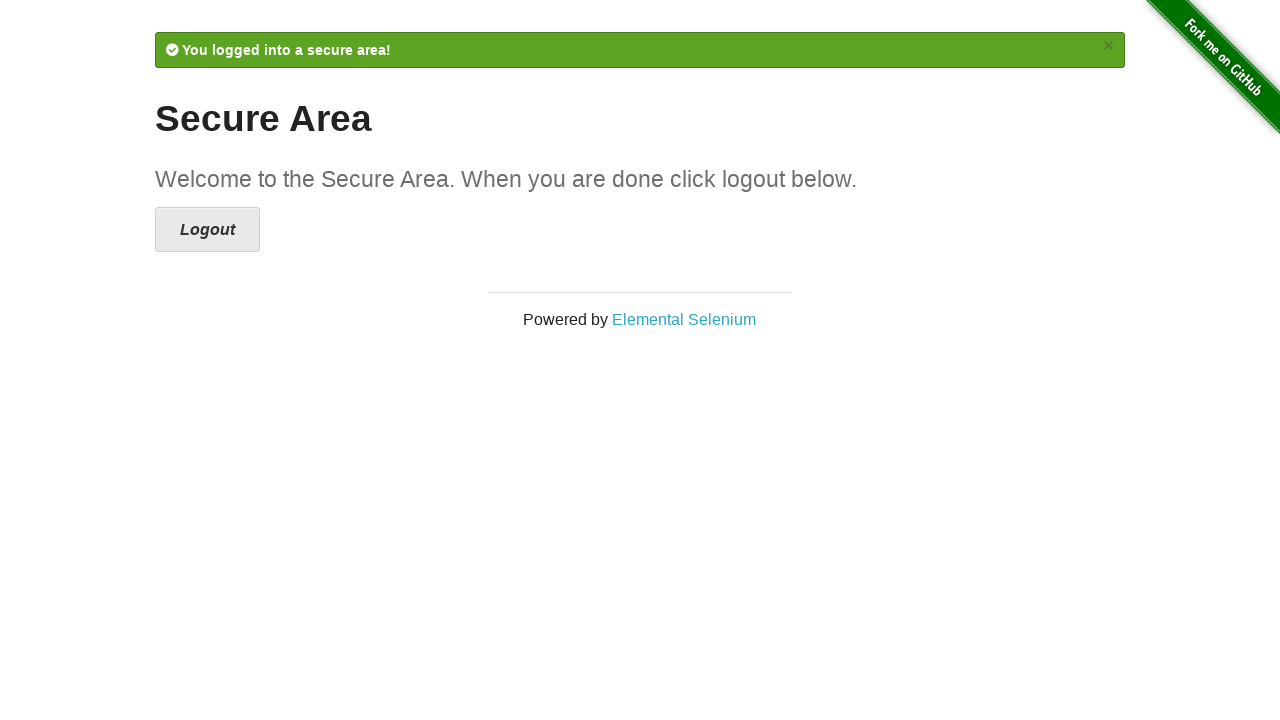

Located success message element
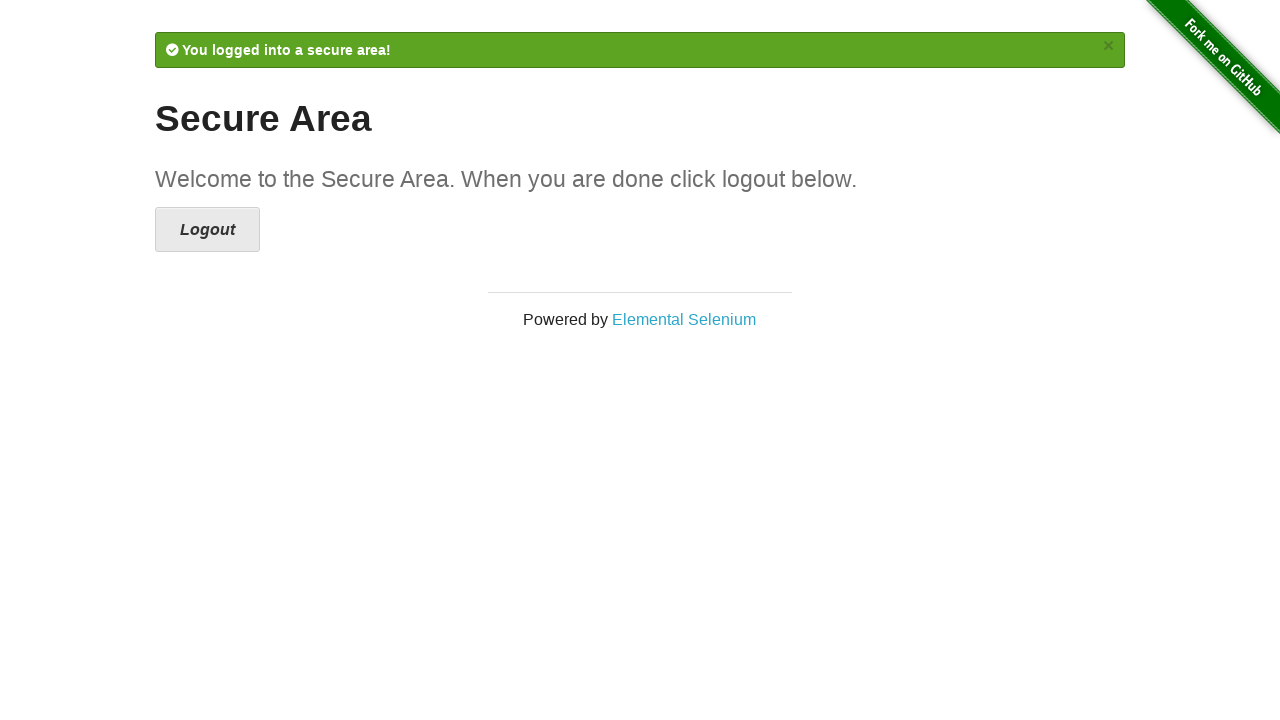

Verified success message element is visible
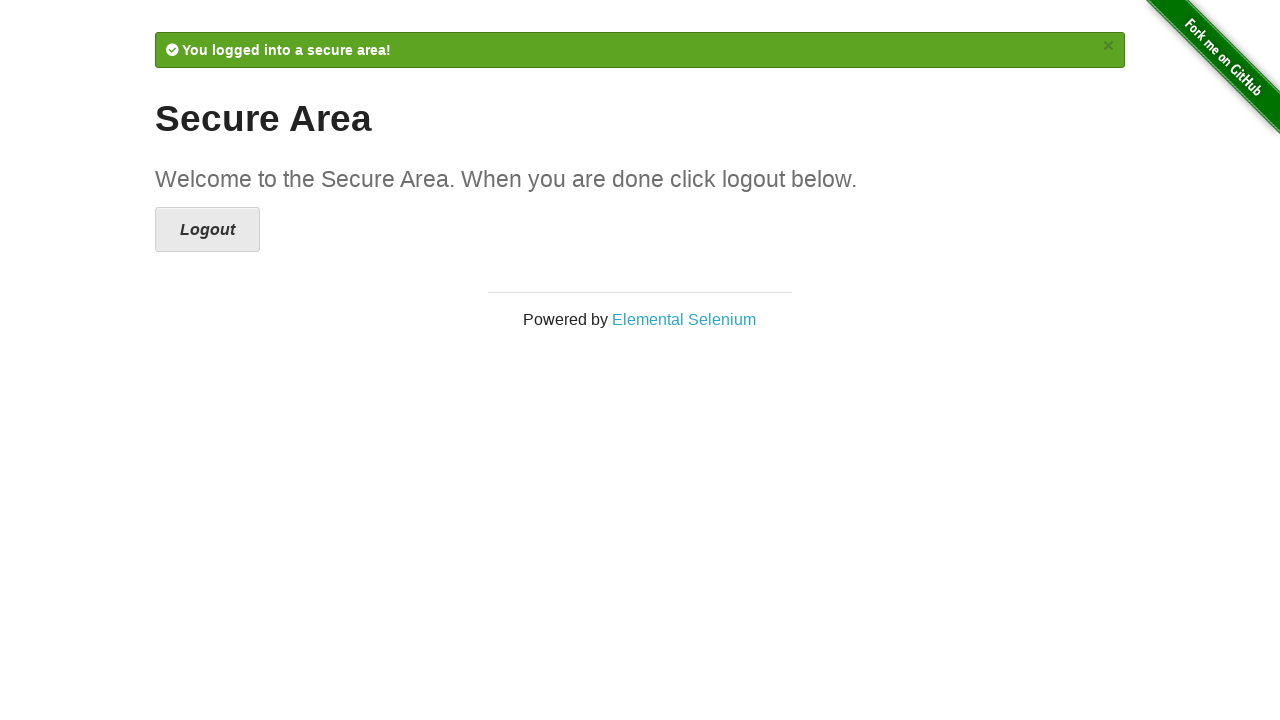

Retrieved success message text content
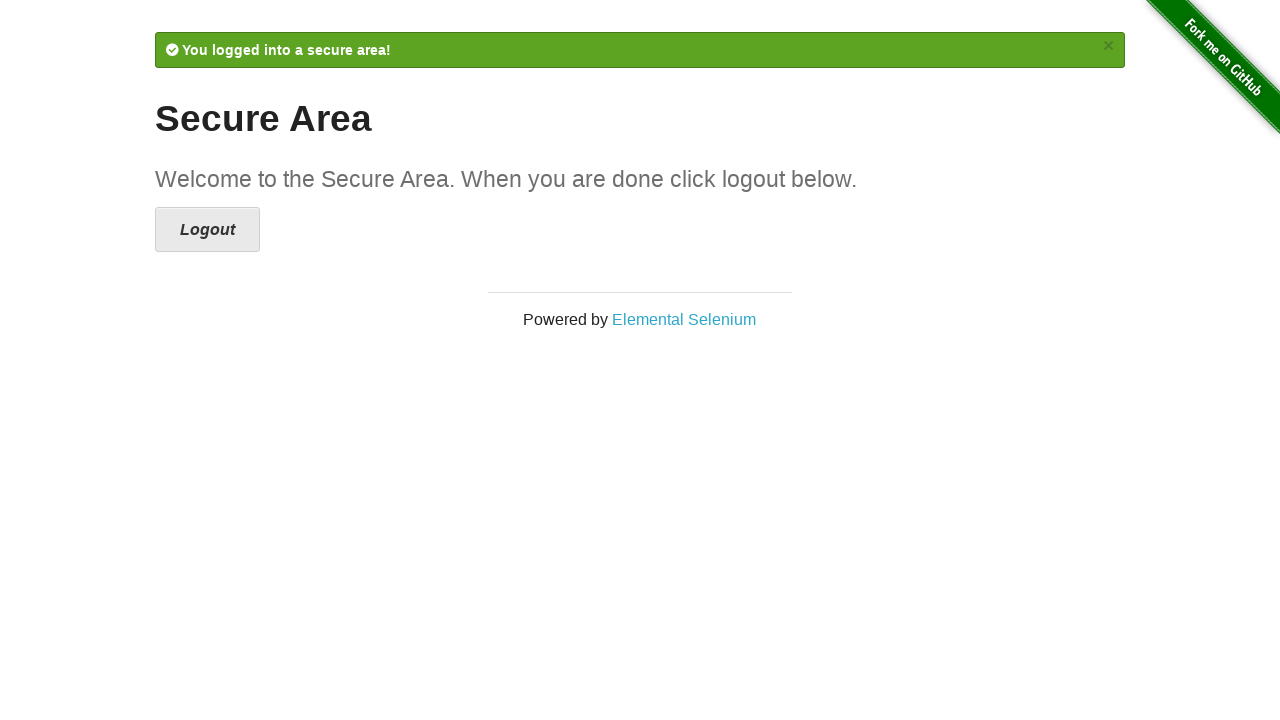

Verified success message contains 'secure area'
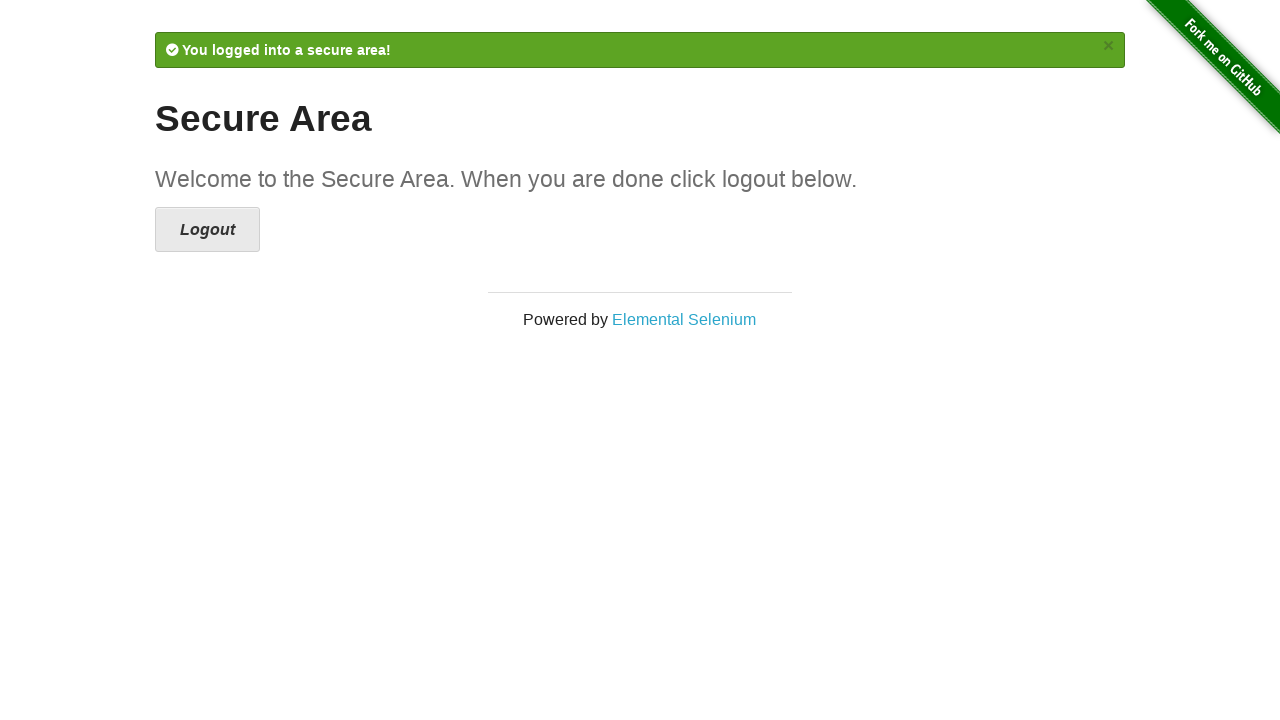

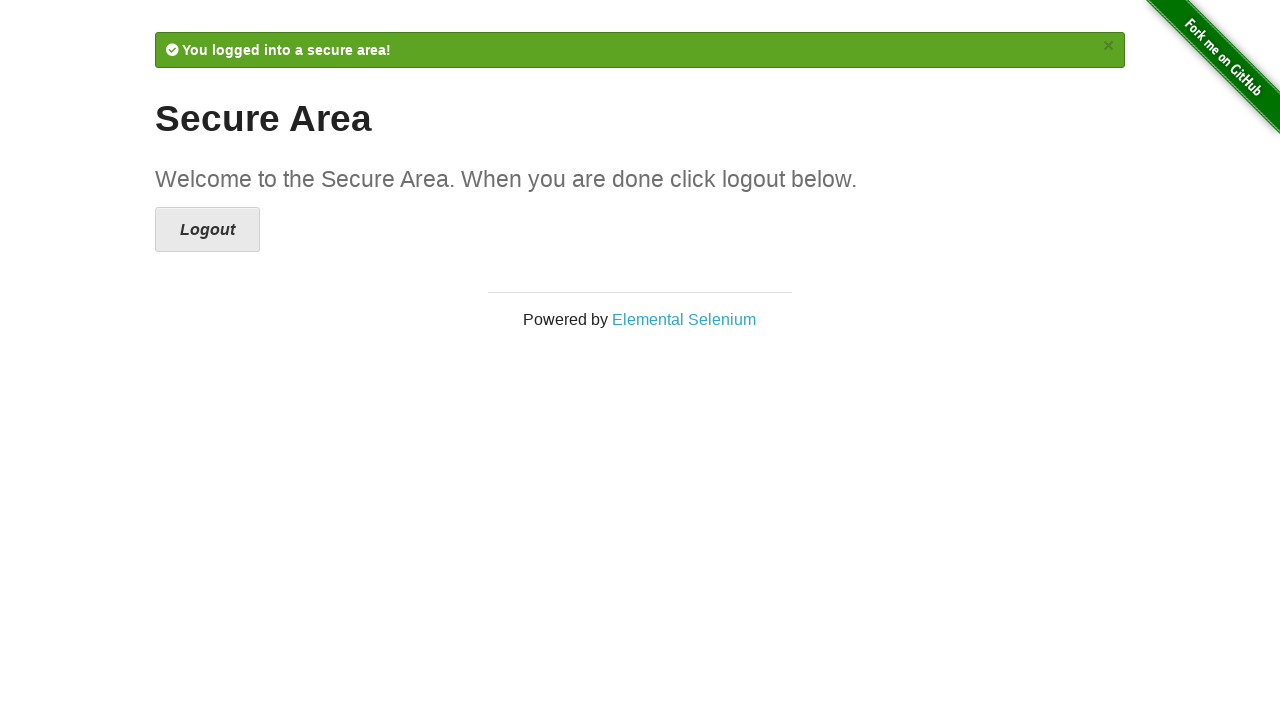